Tests dynamic table functionality by clicking on Table Data button, inserting JSON data into a text area, and refreshing the table to populate it with the entered data

Starting URL: https://testpages.herokuapp.com/styled/tag/dynamic-table.html

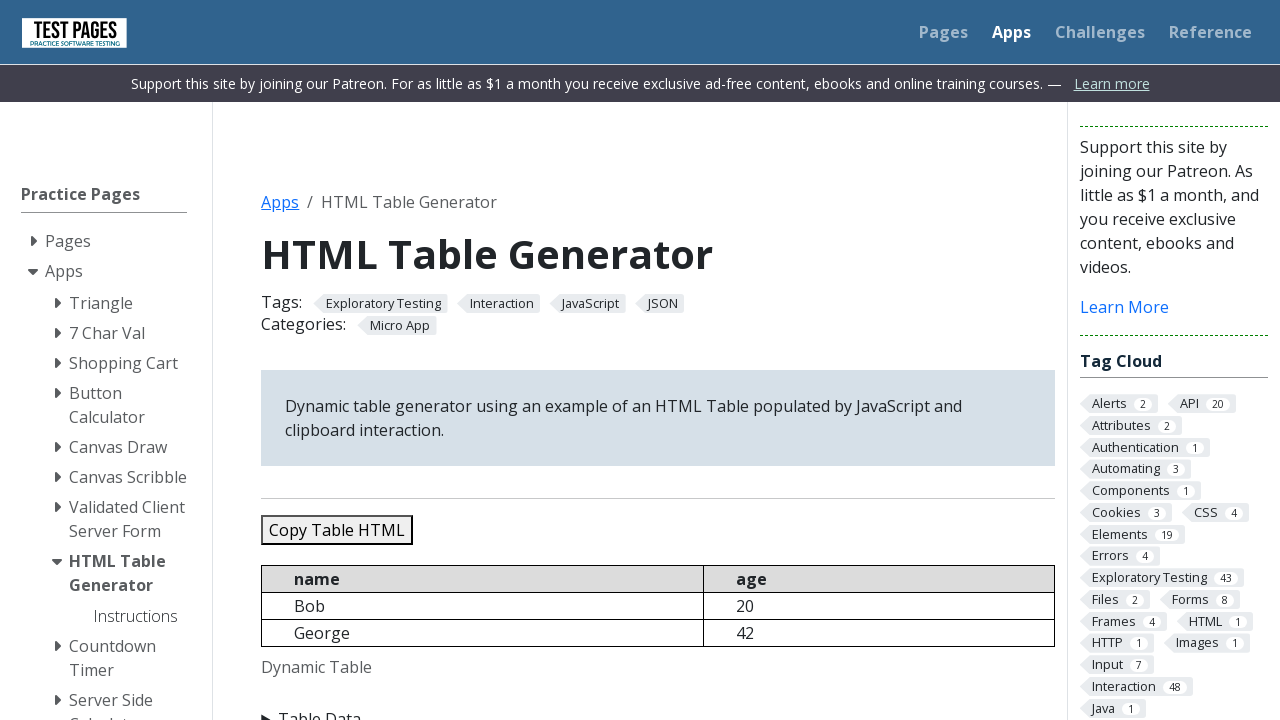

Clicked on Table Data button to reveal input text box at (658, 708) on xpath=//*[text()='Table Data']
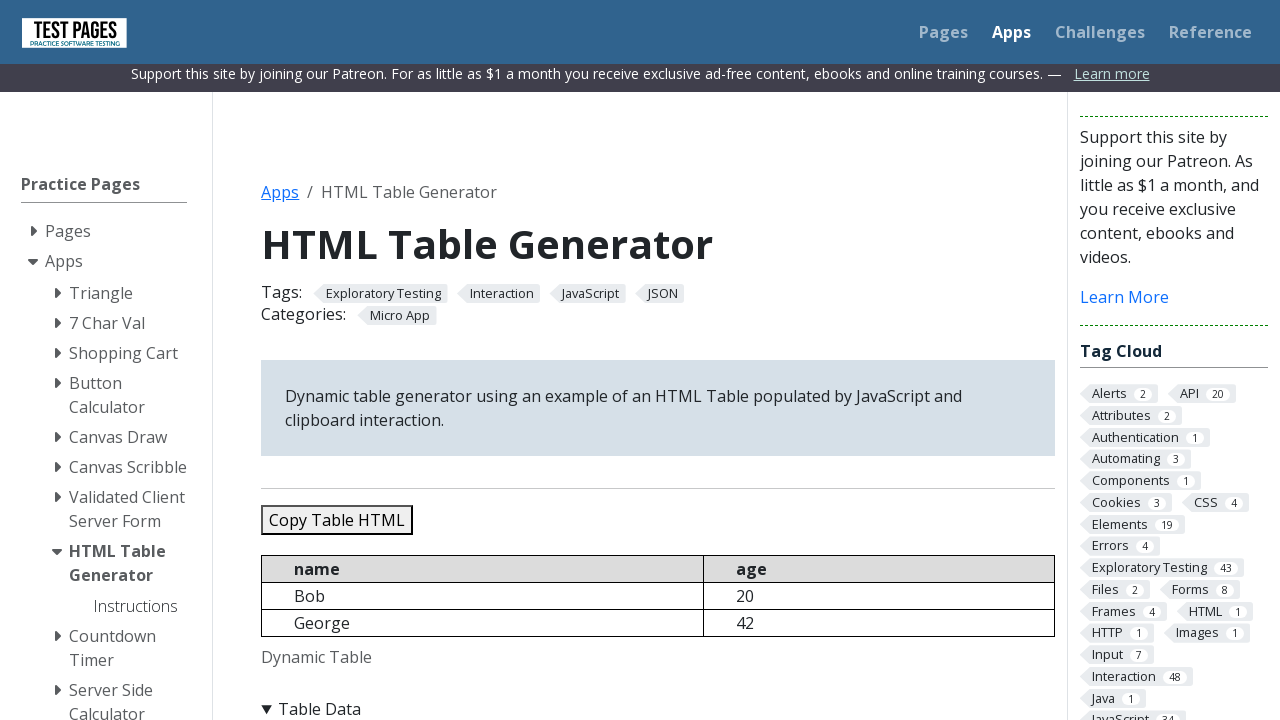

JSON data text area became visible
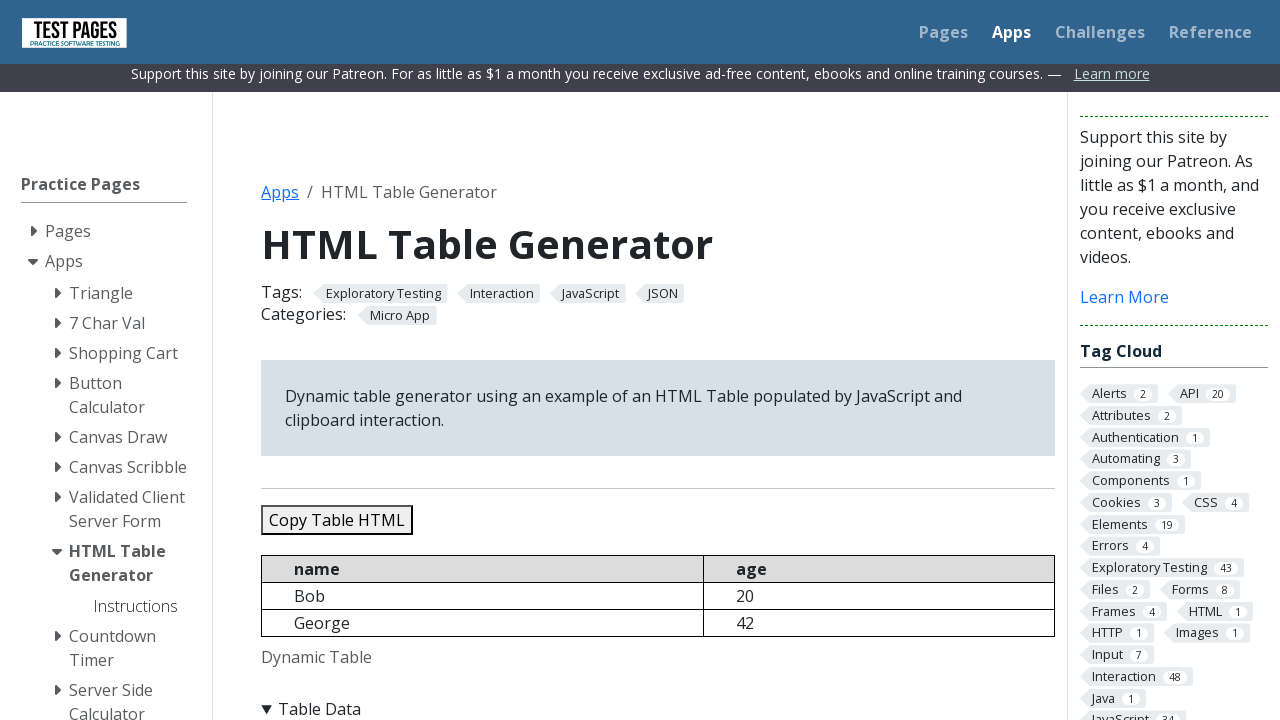

Clicked on the JSON data text area at (658, 360) on xpath=//textarea[contains(@id, 'jsondata')]
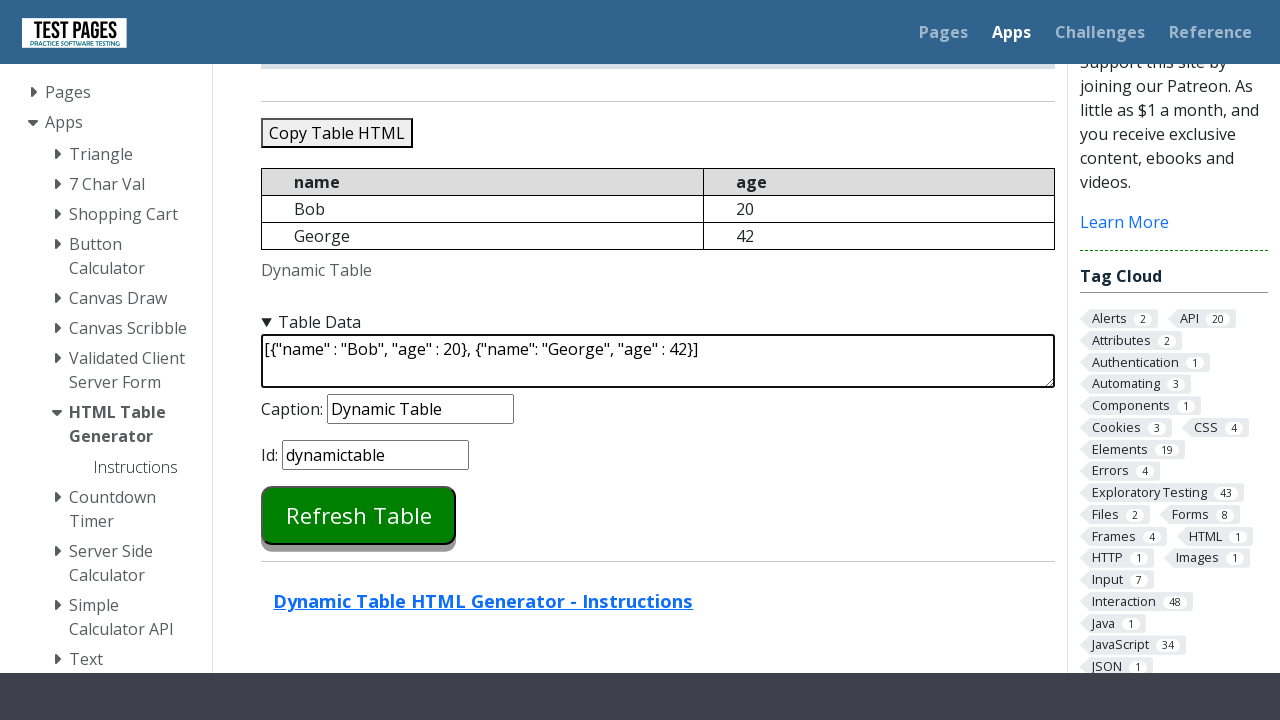

Cleared the JSON data text area on xpath=//textarea[contains(@id, 'jsondata')]
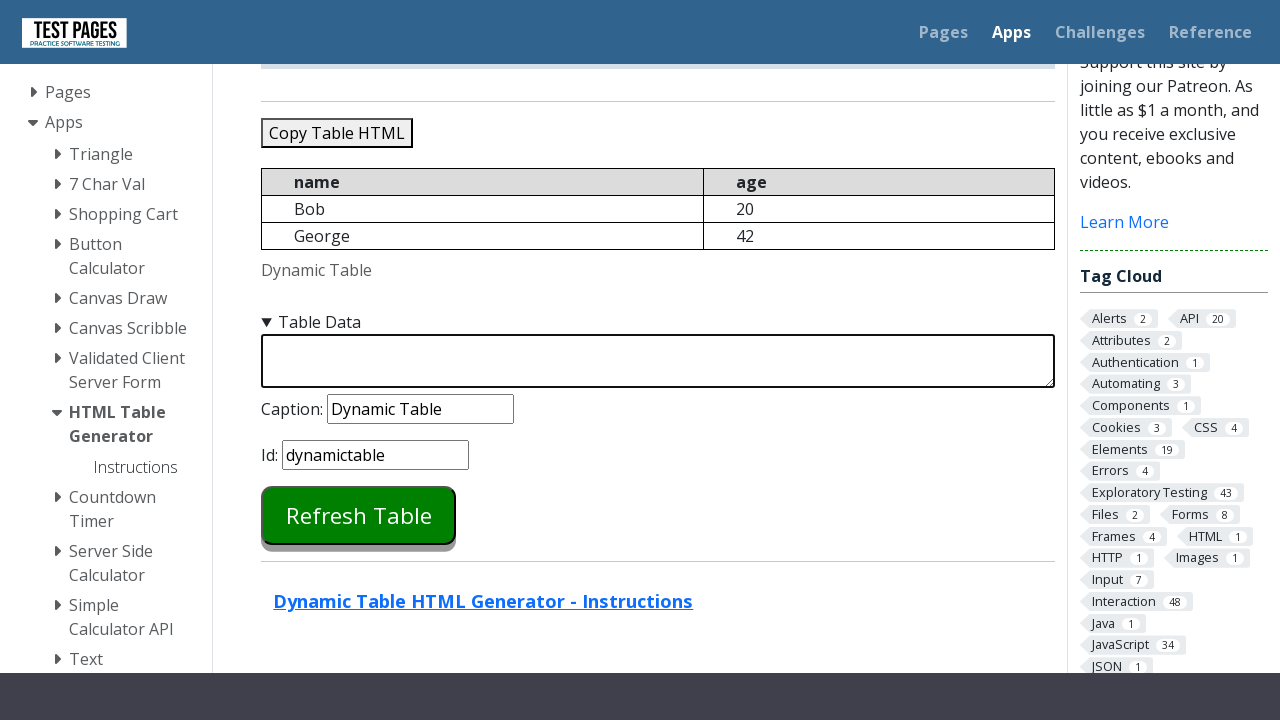

Inserted JSON data with 5 records into the text area on xpath=//textarea[contains(@id, 'jsondata')]
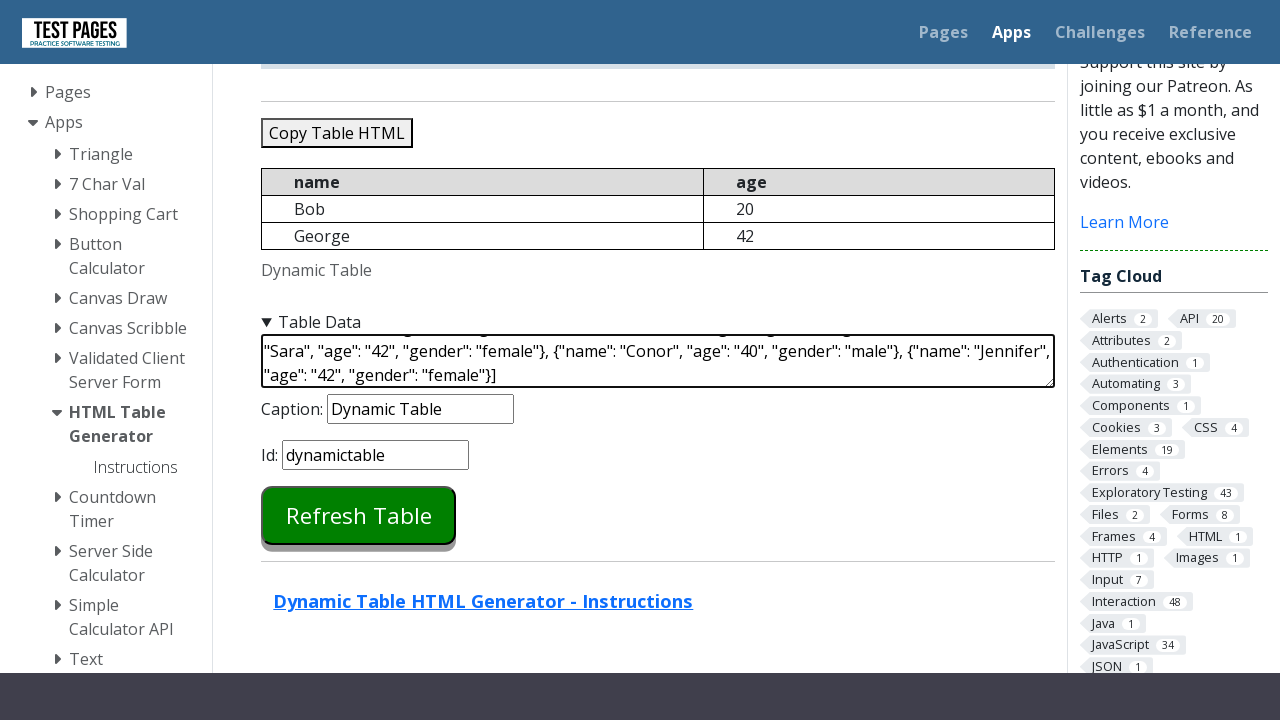

Clicked on Refresh Table button to populate the table with JSON data at (359, 515) on xpath=//*[@id='refreshtable']
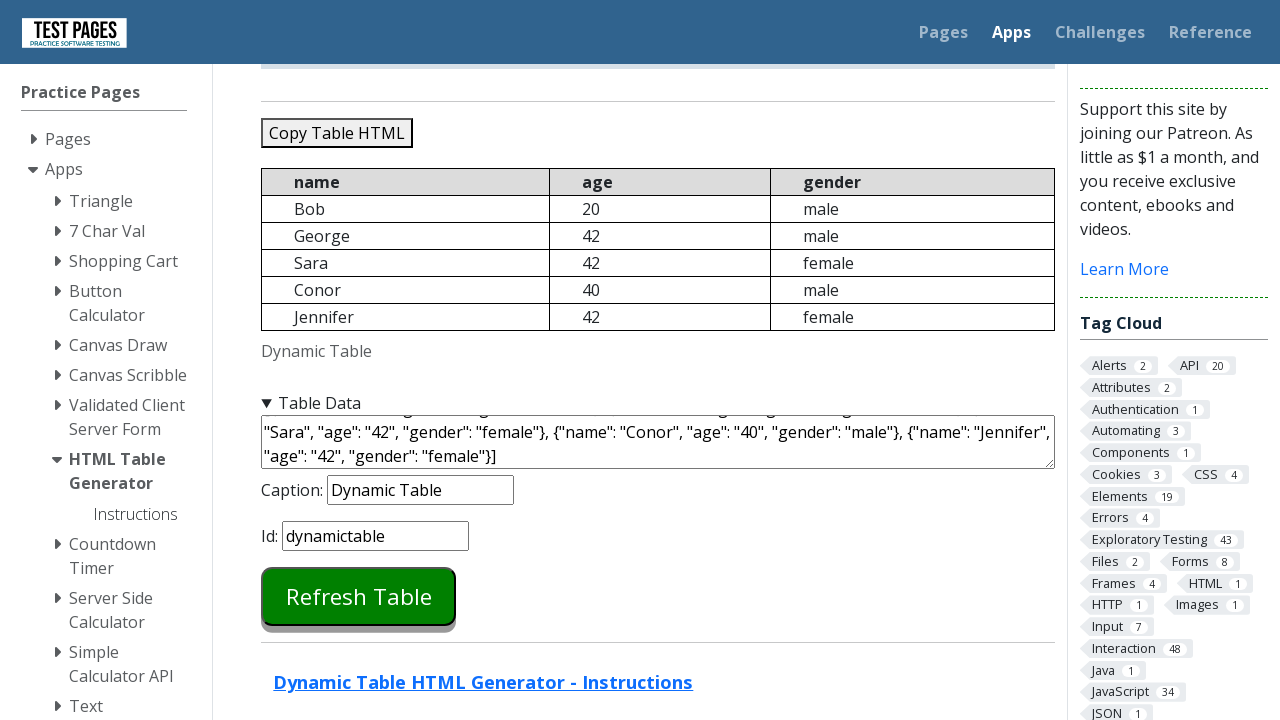

Waited for table to be updated with new data
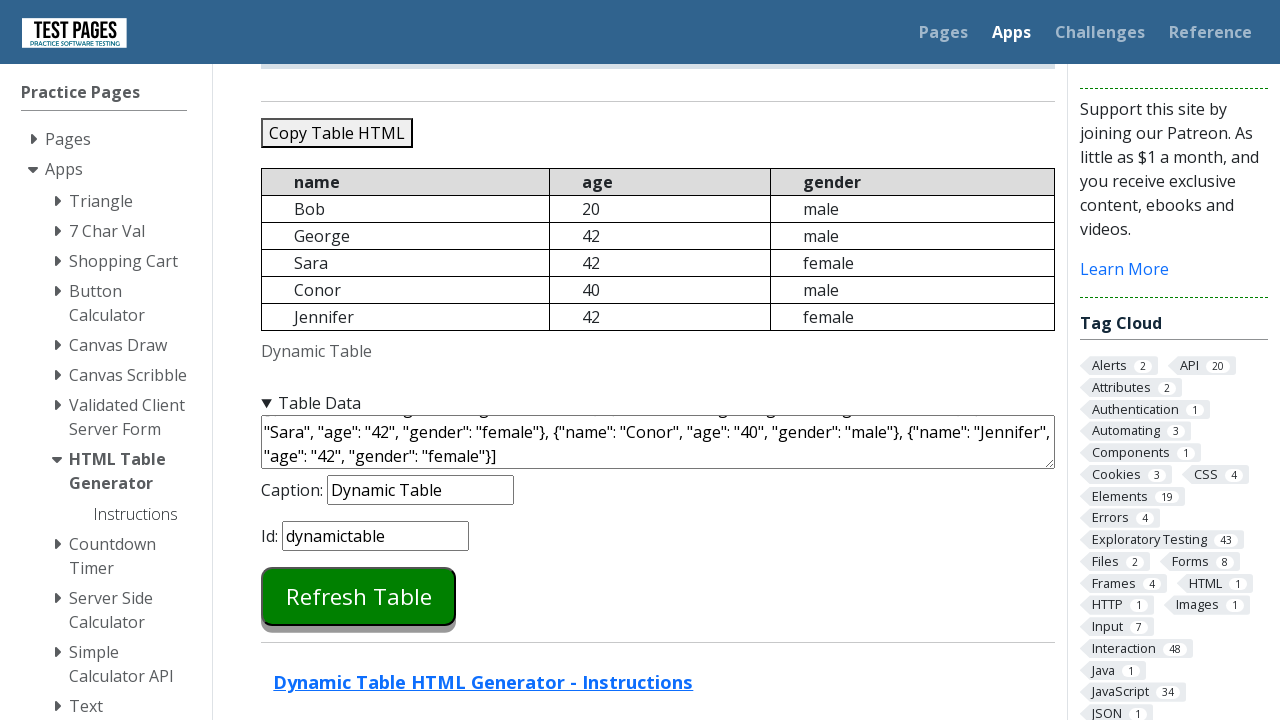

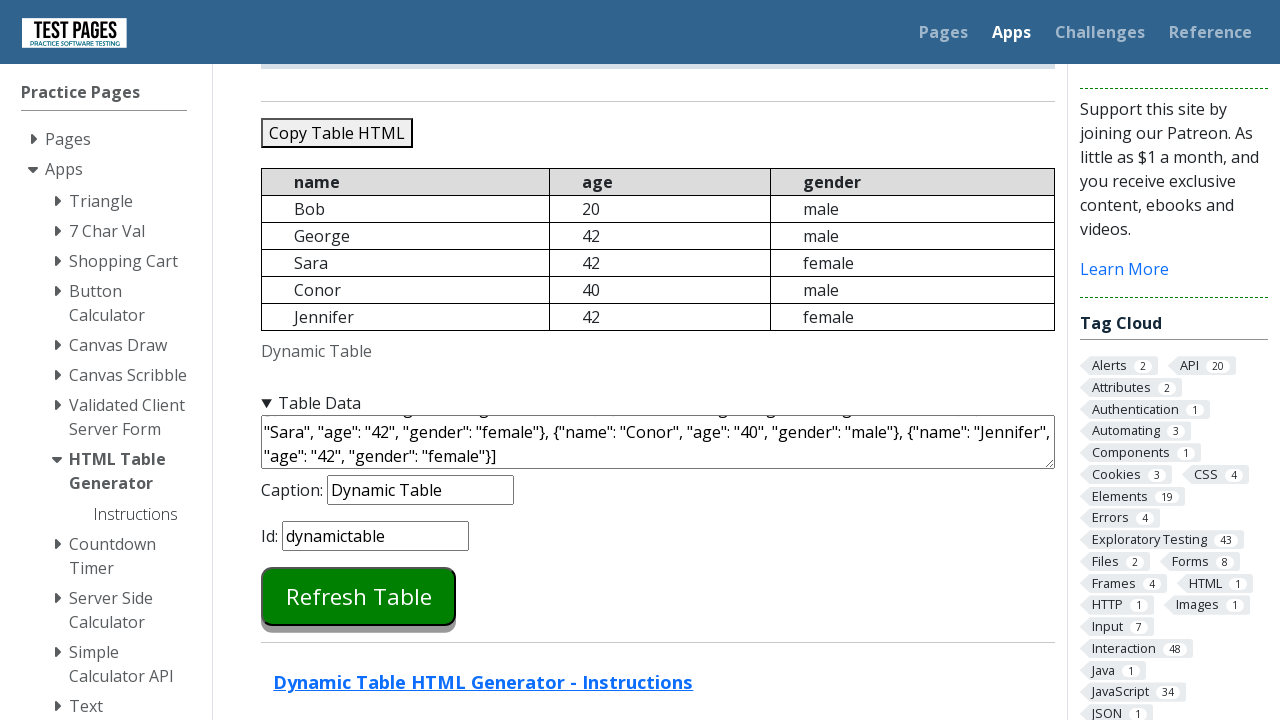